Tests right-click context menu functionality by performing a context click on an element, selecting a menu option, and handling the resulting alert dialog

Starting URL: https://swisnl.github.io/jQuery-contextMenu/demo.html

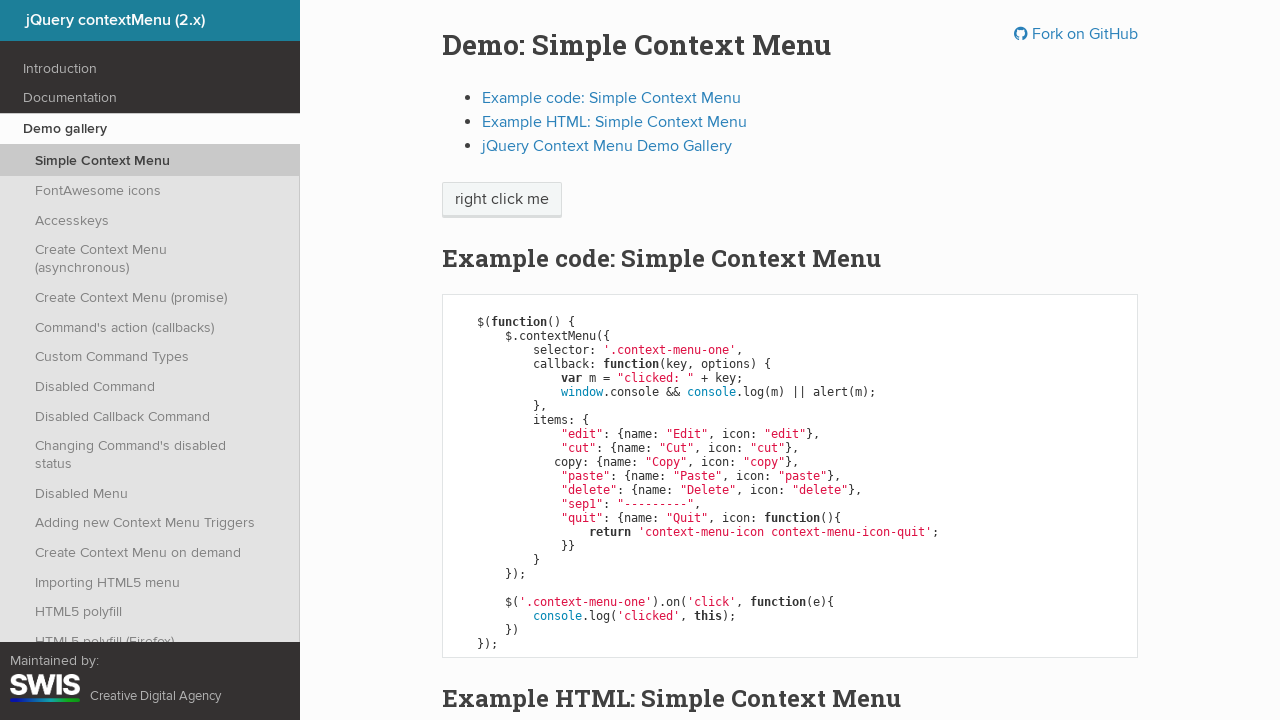

Located the 'right click me' element
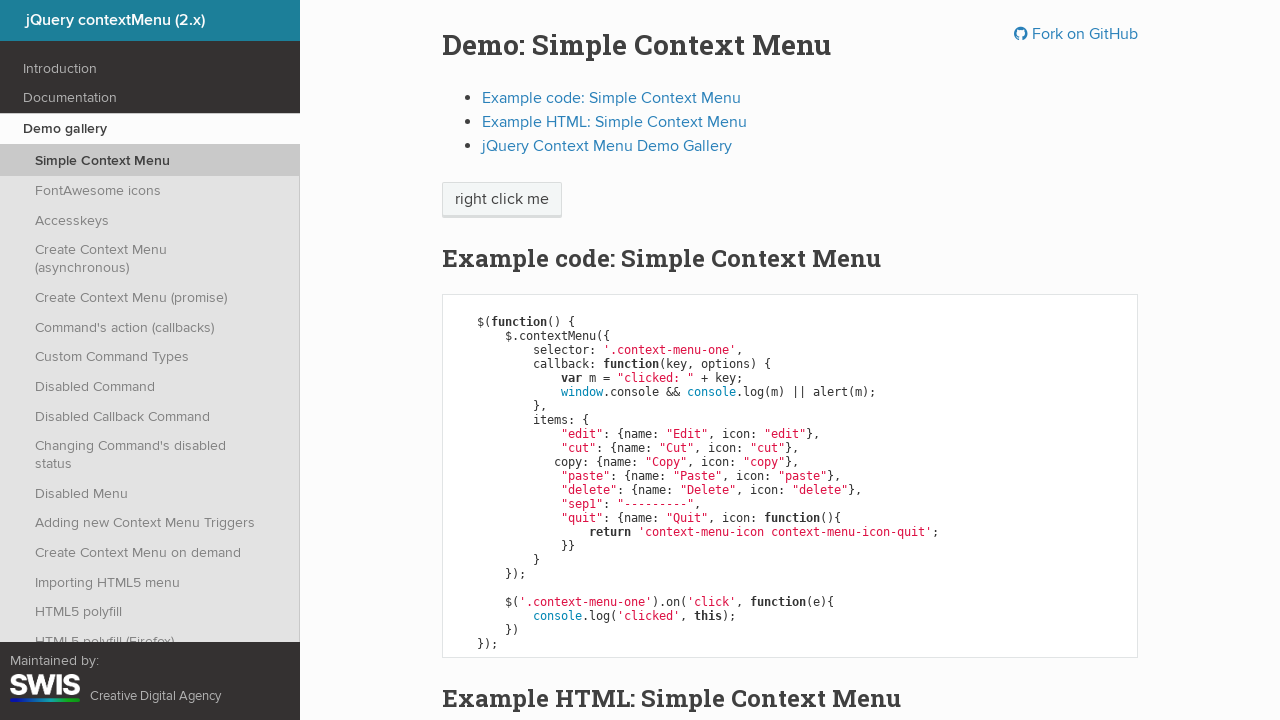

Performed right-click on the element to open context menu at (502, 200) on xpath=//span[text()='right click me']
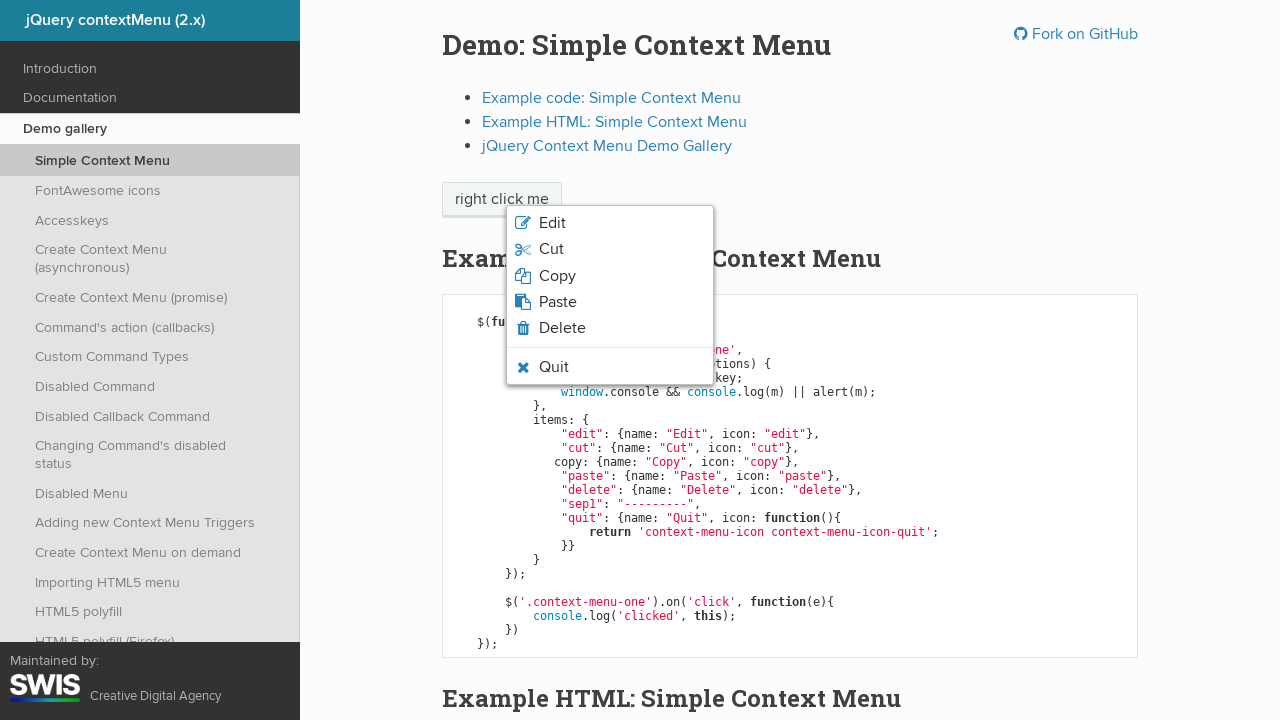

Clicked the 'Quit' option from the context menu at (554, 367) on xpath=//span[text()='Quit']
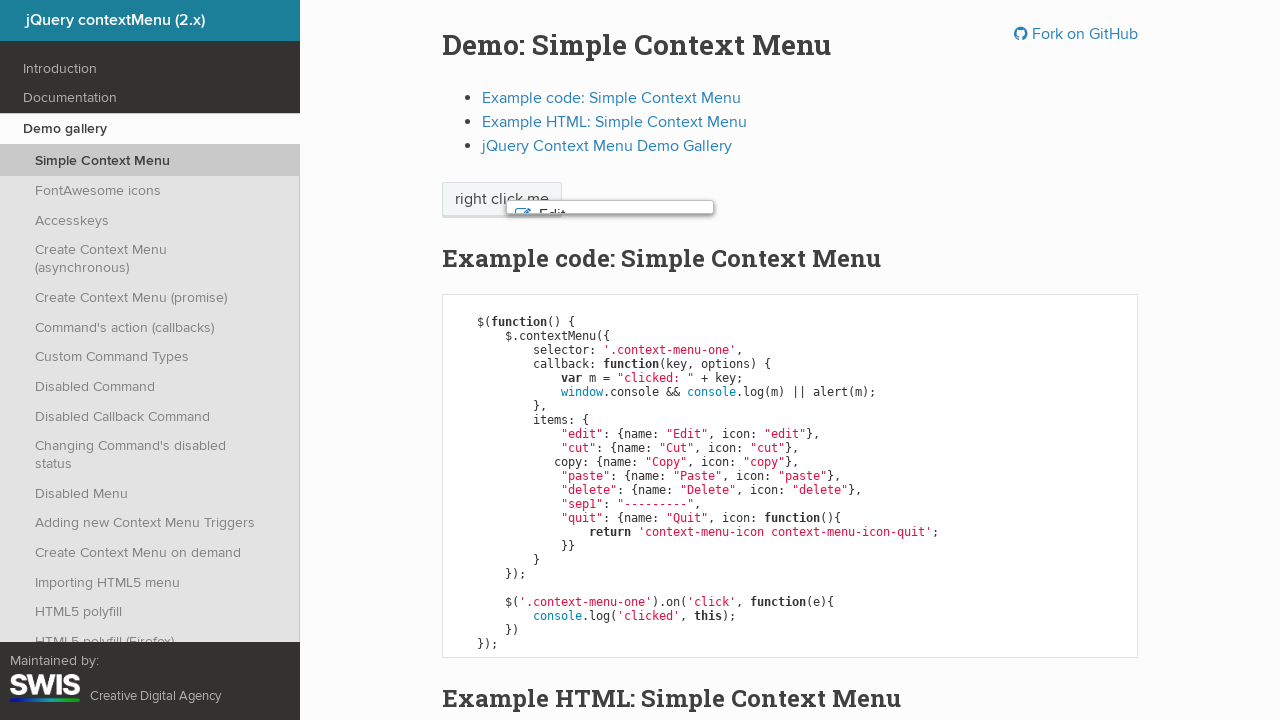

Set up alert dialog handler to accept dialogs
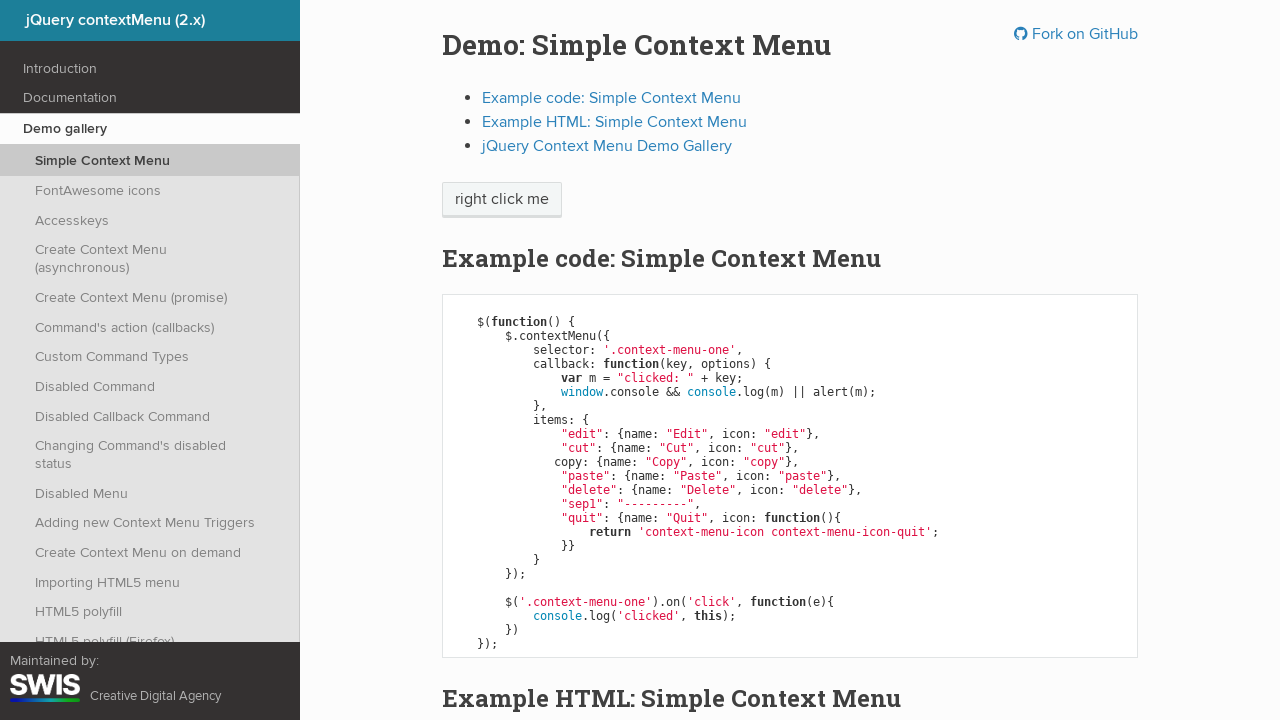

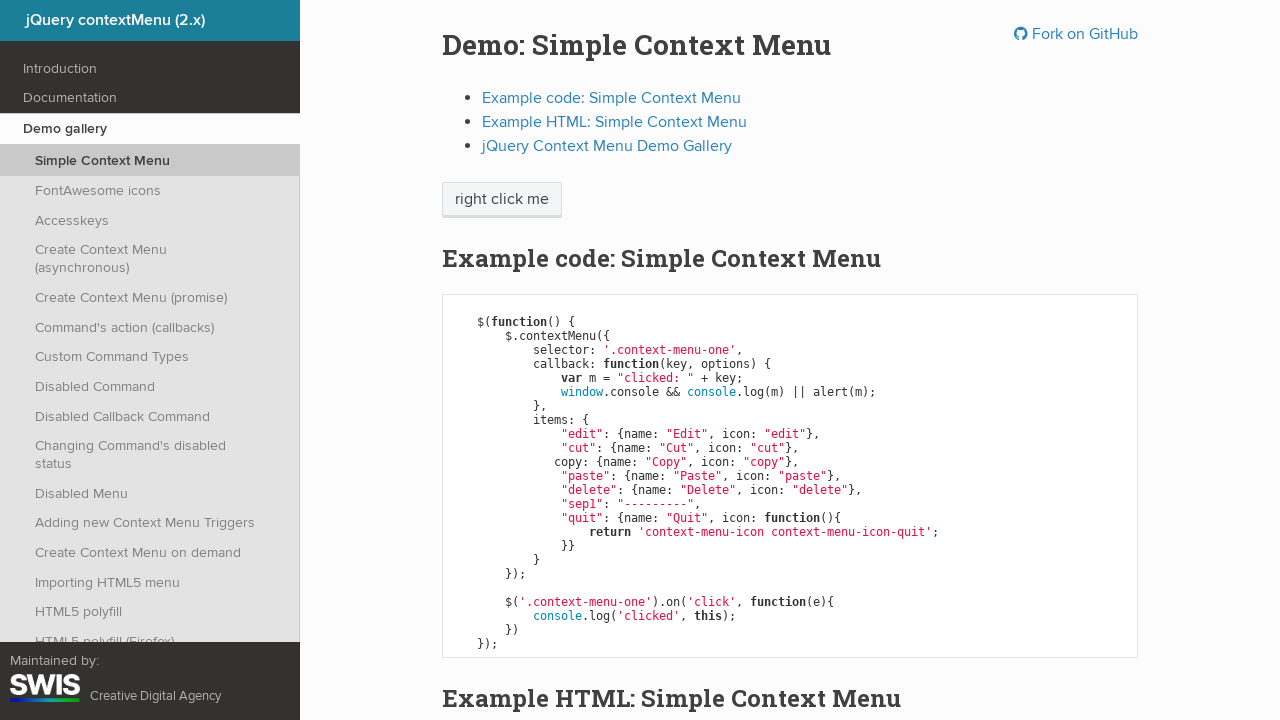